Tests the age form by entering a name and age, submitting the form, and verifying the resulting message

Starting URL: https://acctabootcamp.github.io/site/examples/age

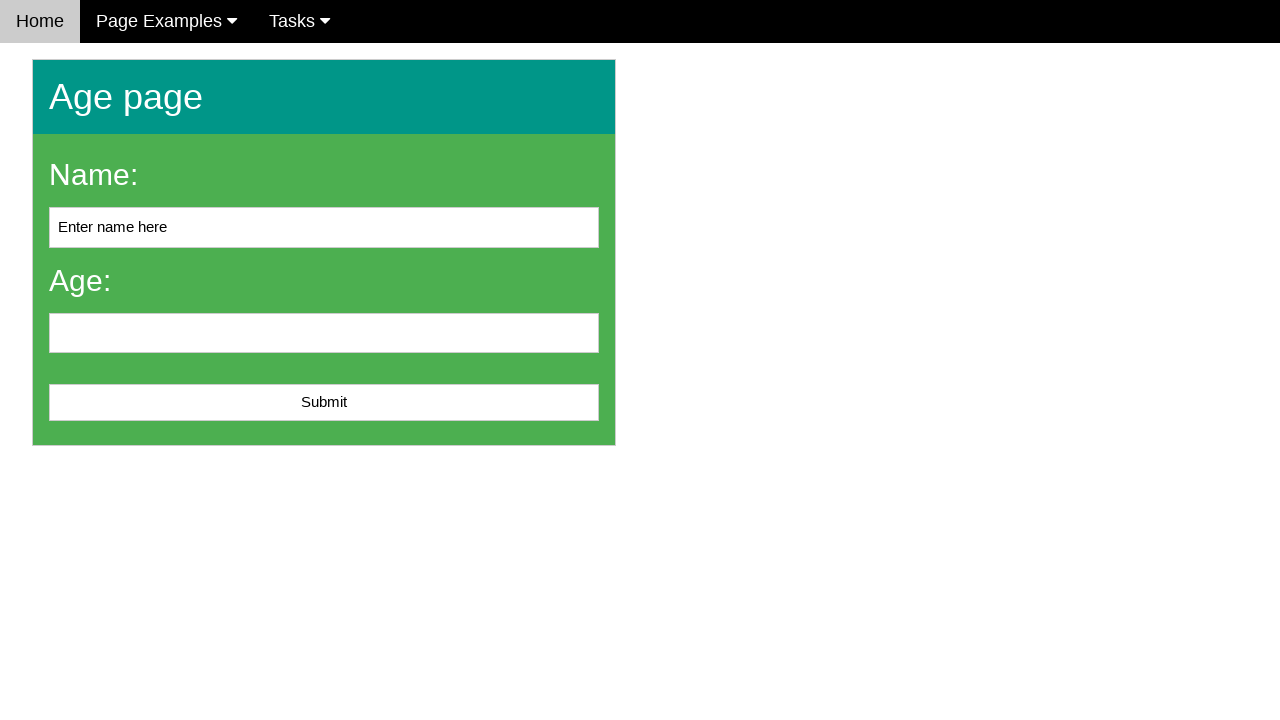

Cleared the name input field on #name
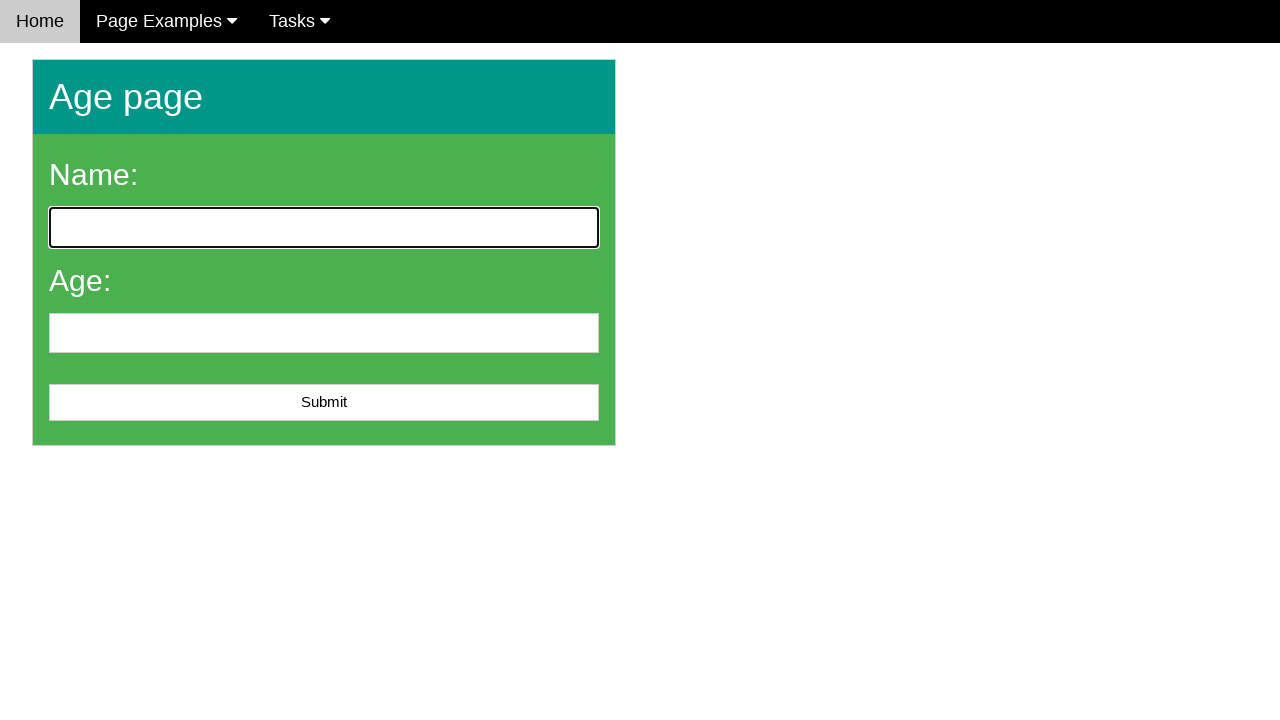

Filled name field with 'John Smith' on #name
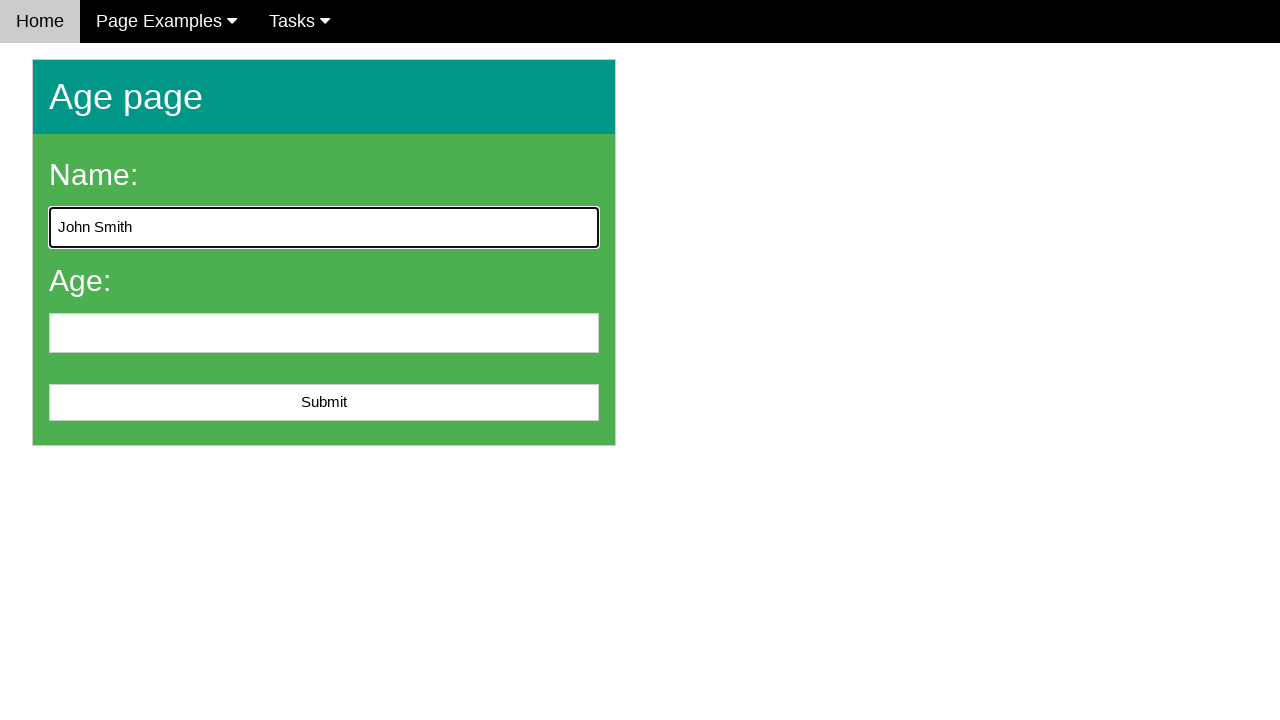

Filled age field with '28' on #age
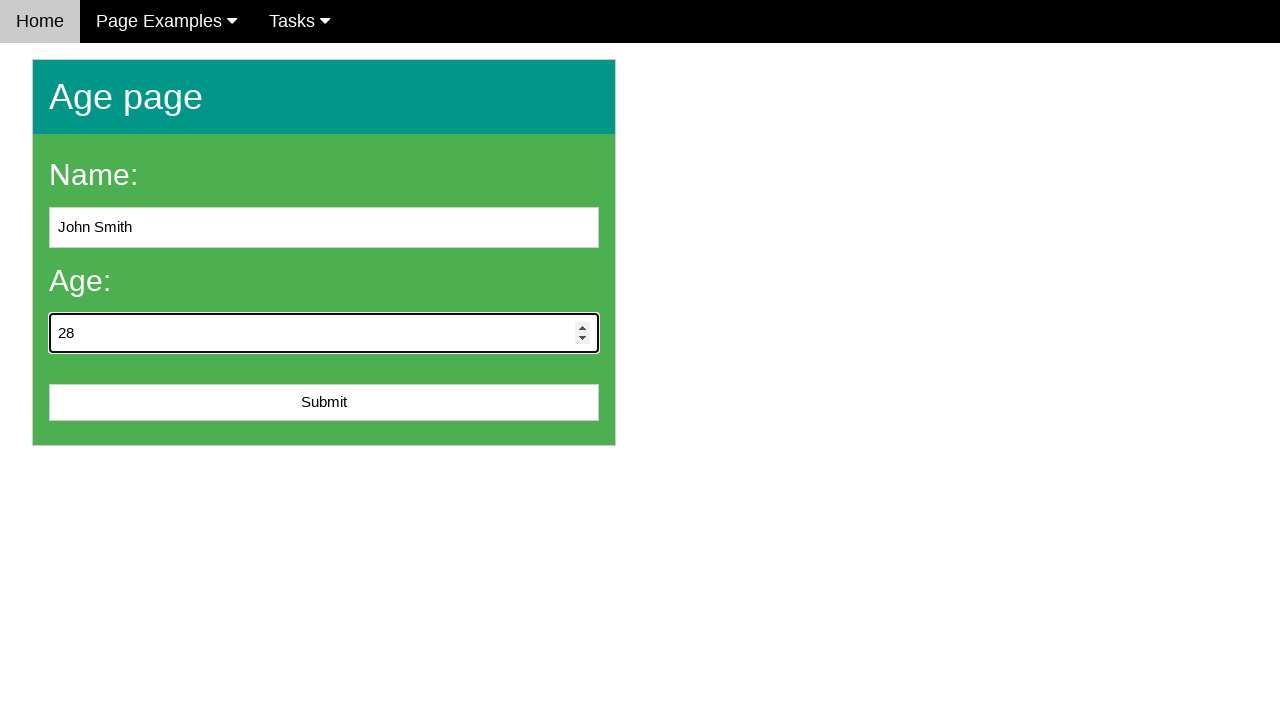

Clicked submit button to submit the age form at (324, 403) on #submit
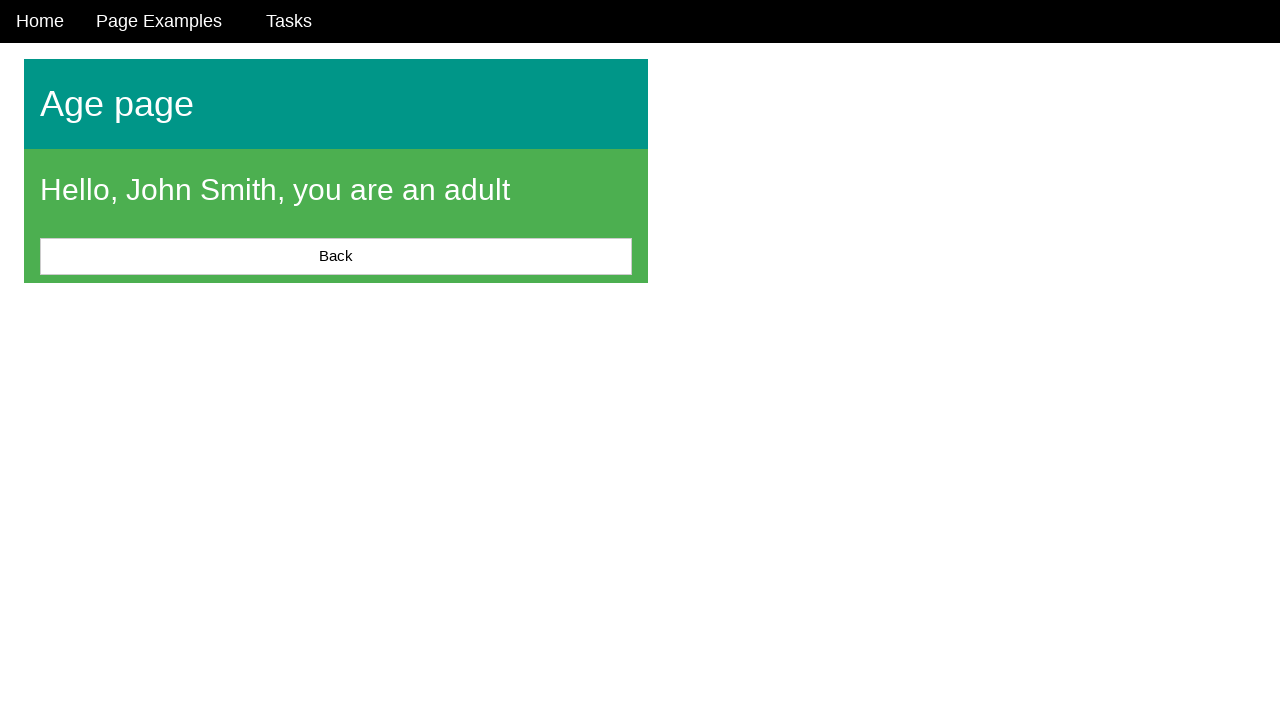

Form submission completed and message element loaded
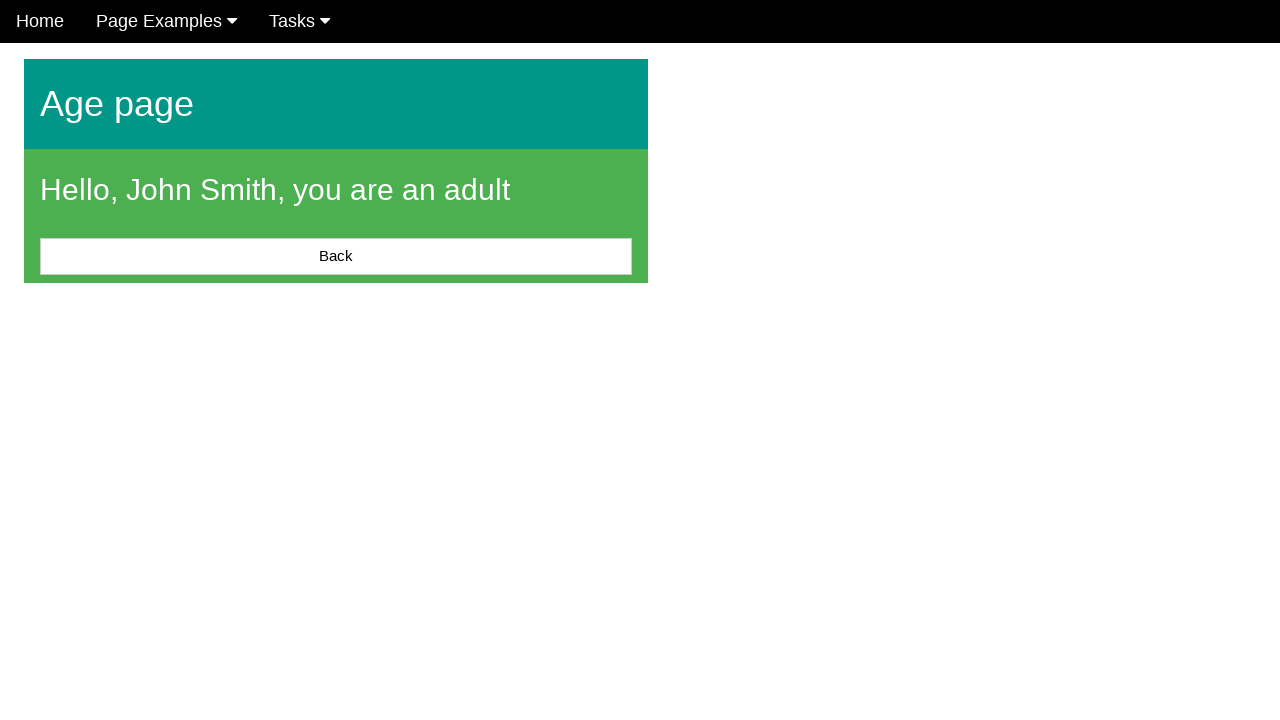

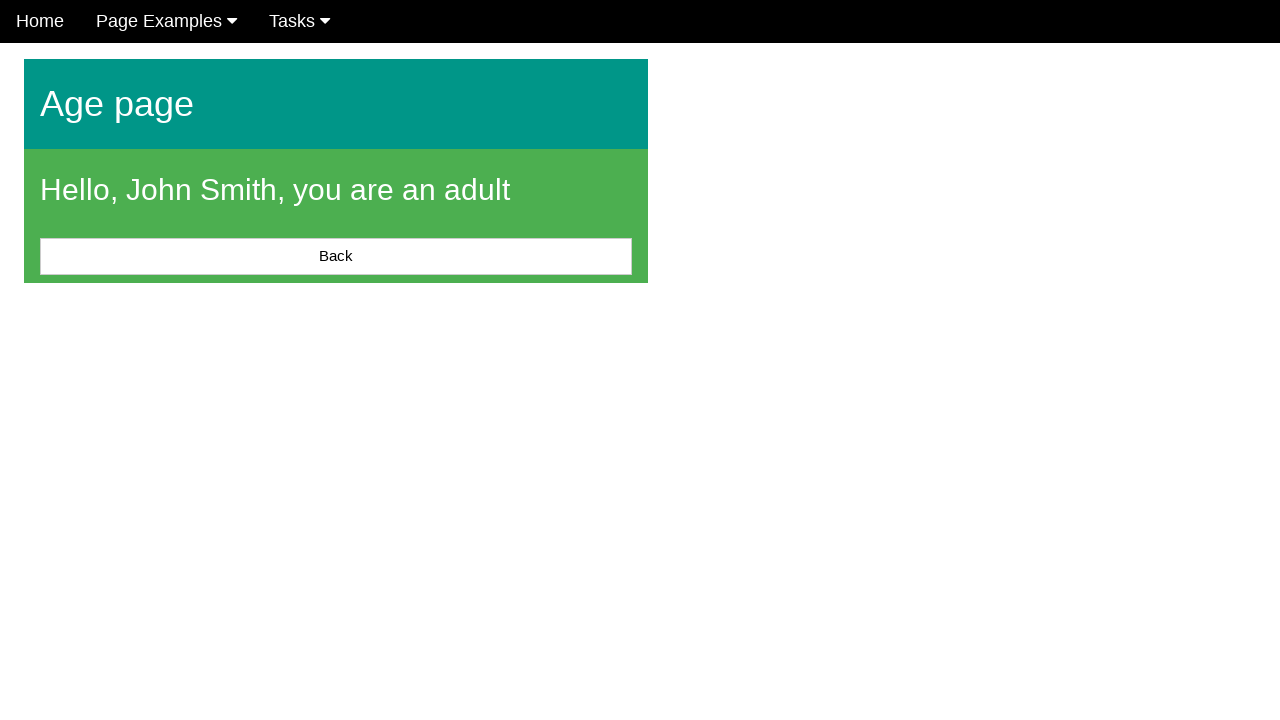